Tests adding a product by navigating from the landing page, clicking the add product button, filling in product details (name, price, date), and submitting the form.

Starting URL: https://commitquality.com/

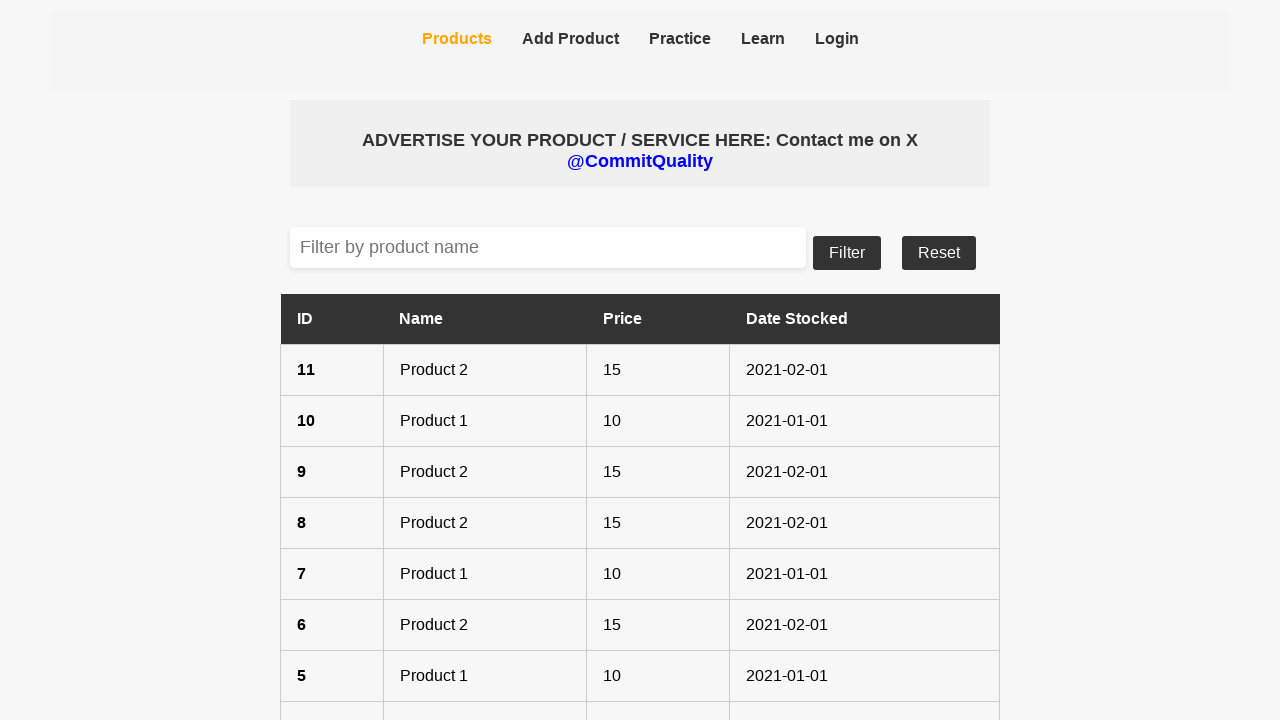

Clicked add a product button at (640, 679) on internal:testid=[data-testid="add-a-product-button"s]
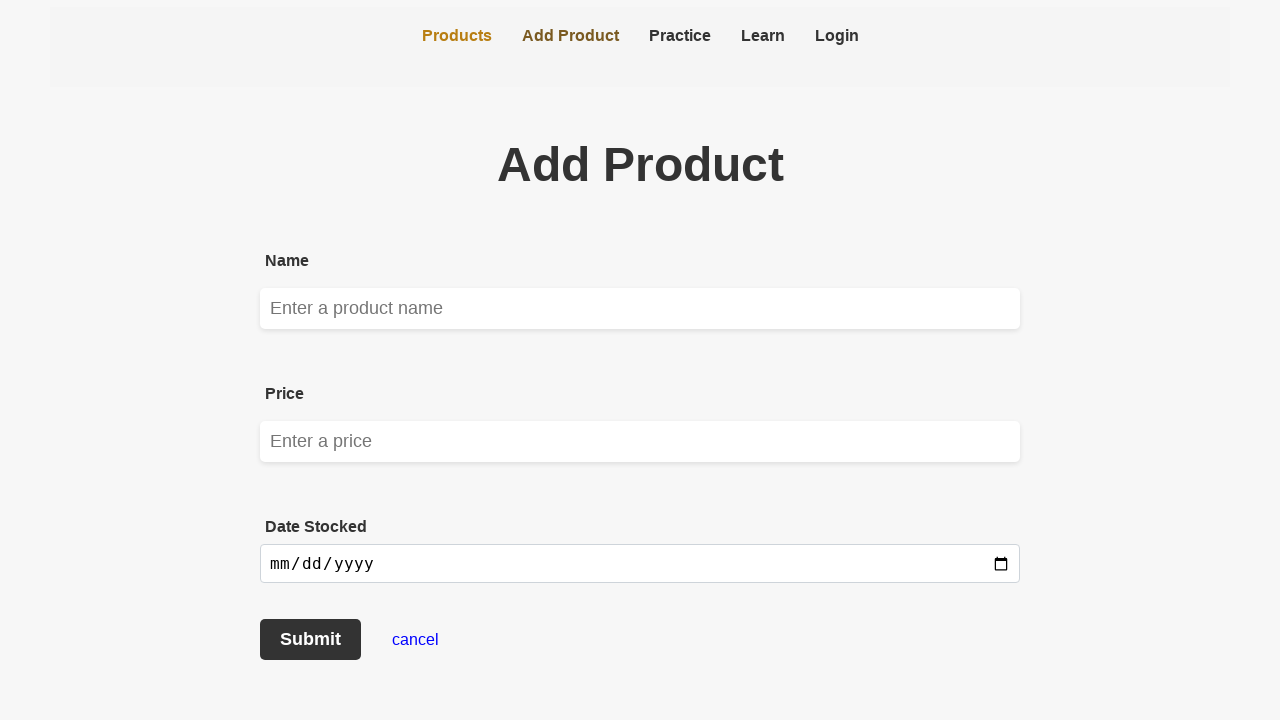

Clicked product name textbox at (640, 308) on internal:testid=[data-testid="product-textbox"s]
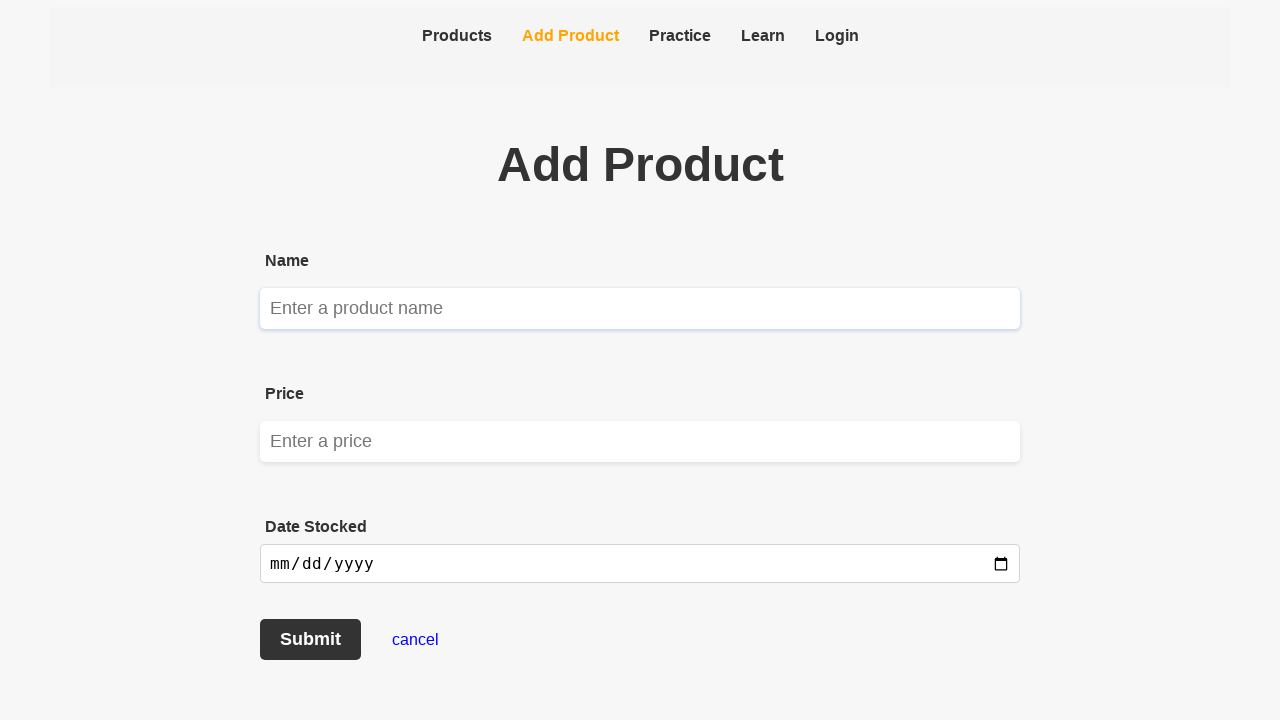

Filled product name with 'Porsche' on internal:testid=[data-testid="product-textbox"s]
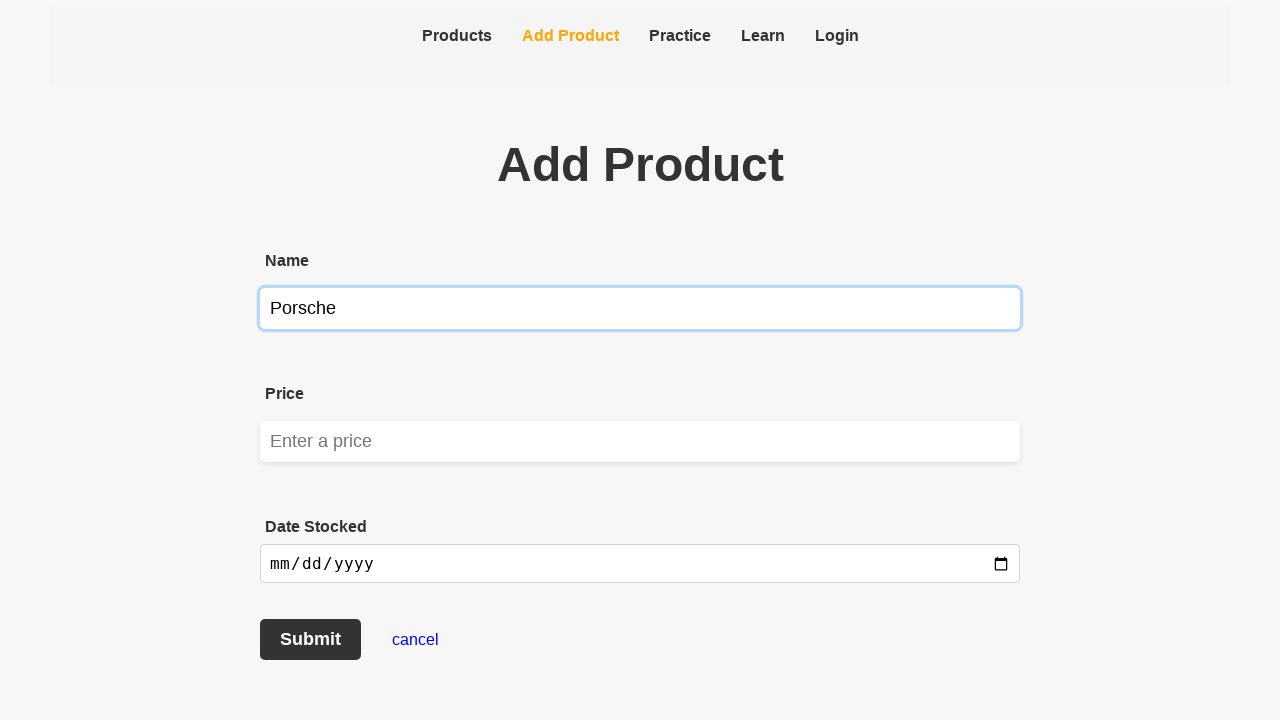

Clicked price textbox at (640, 442) on internal:testid=[data-testid="price-textbox"s]
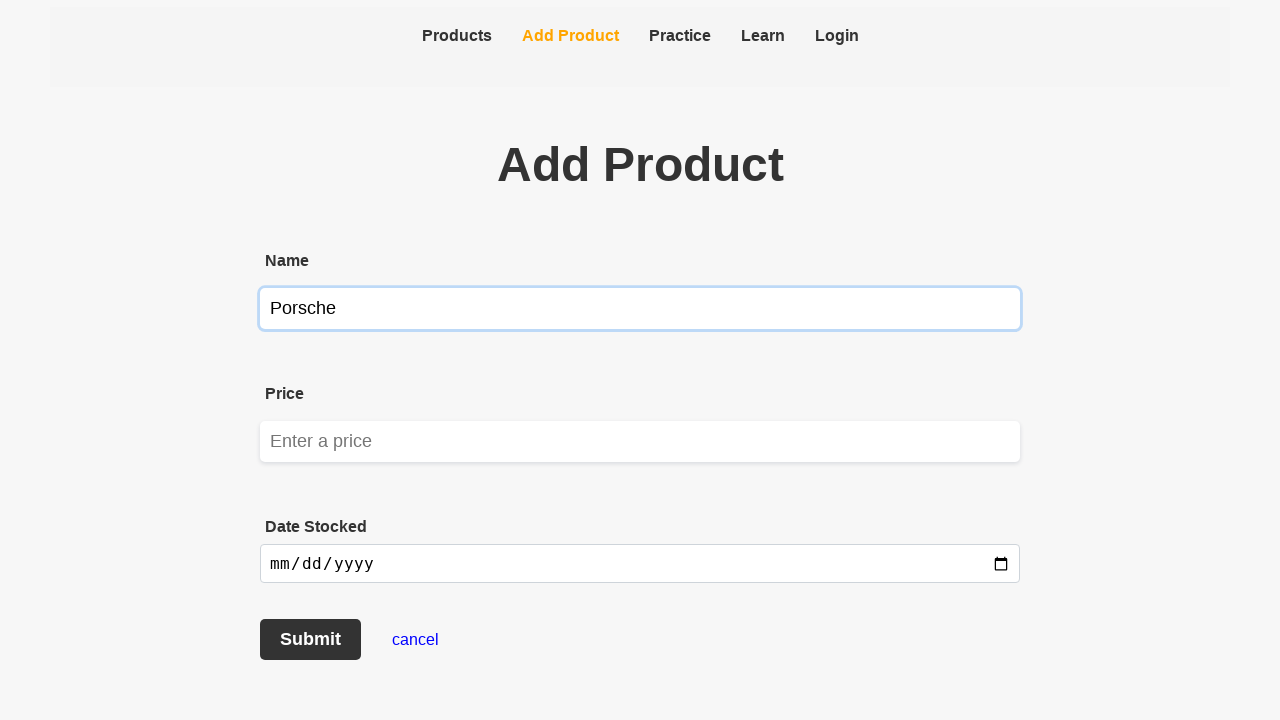

Filled price with '149799' on internal:testid=[data-testid="price-textbox"s]
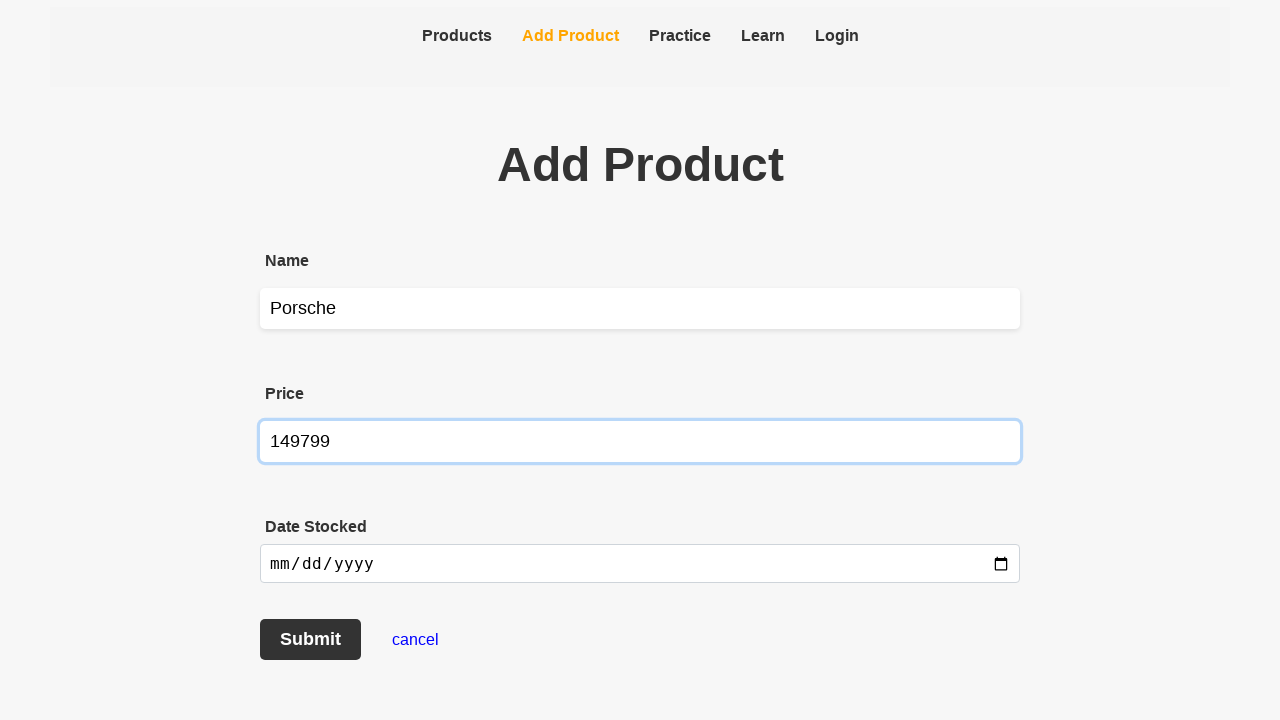

Filled date stocked with '2025-04-23' on internal:testid=[data-testid="date-stocked"s]
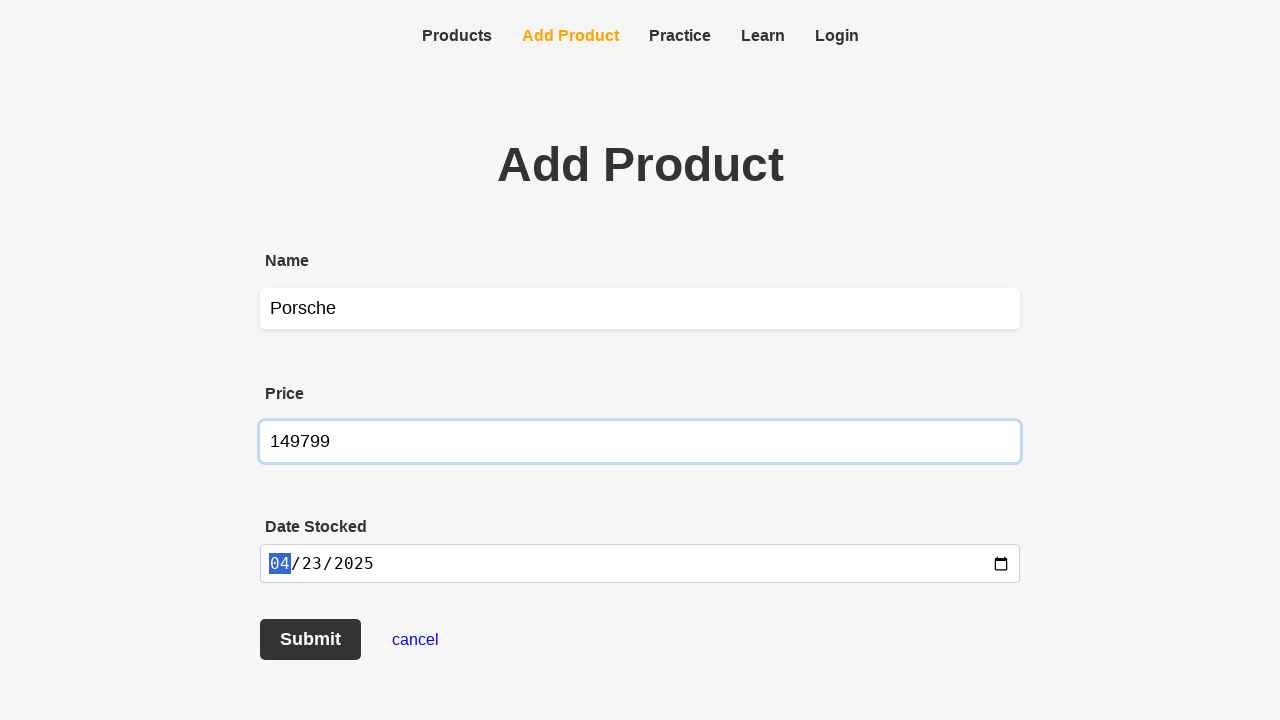

Clicked submit form button at (310, 640) on internal:testid=[data-testid="submit-form"s]
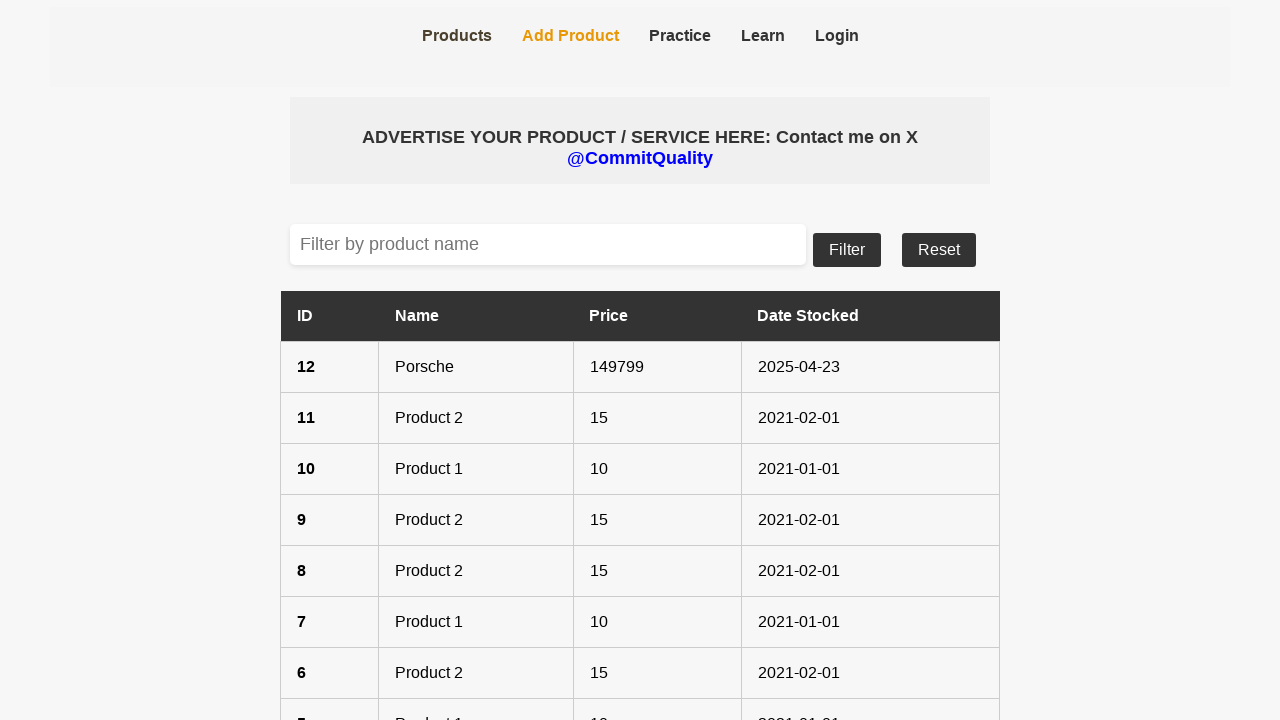

Waited for form submission to complete
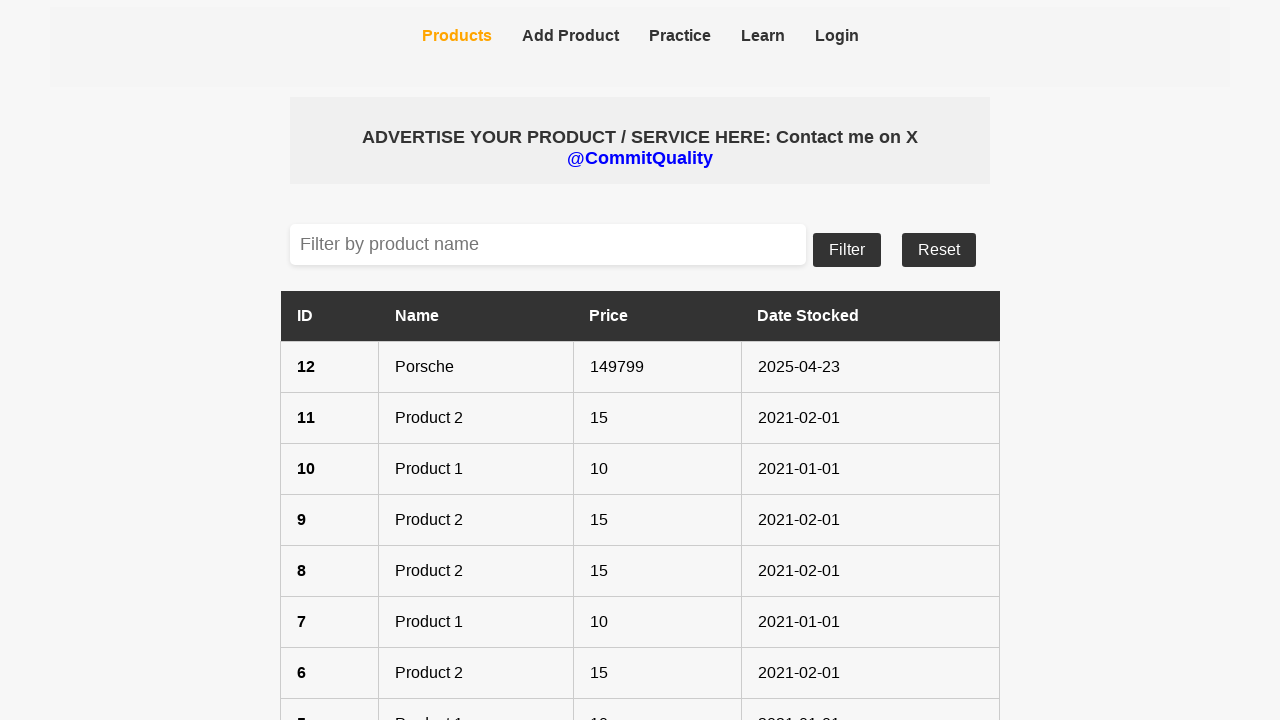

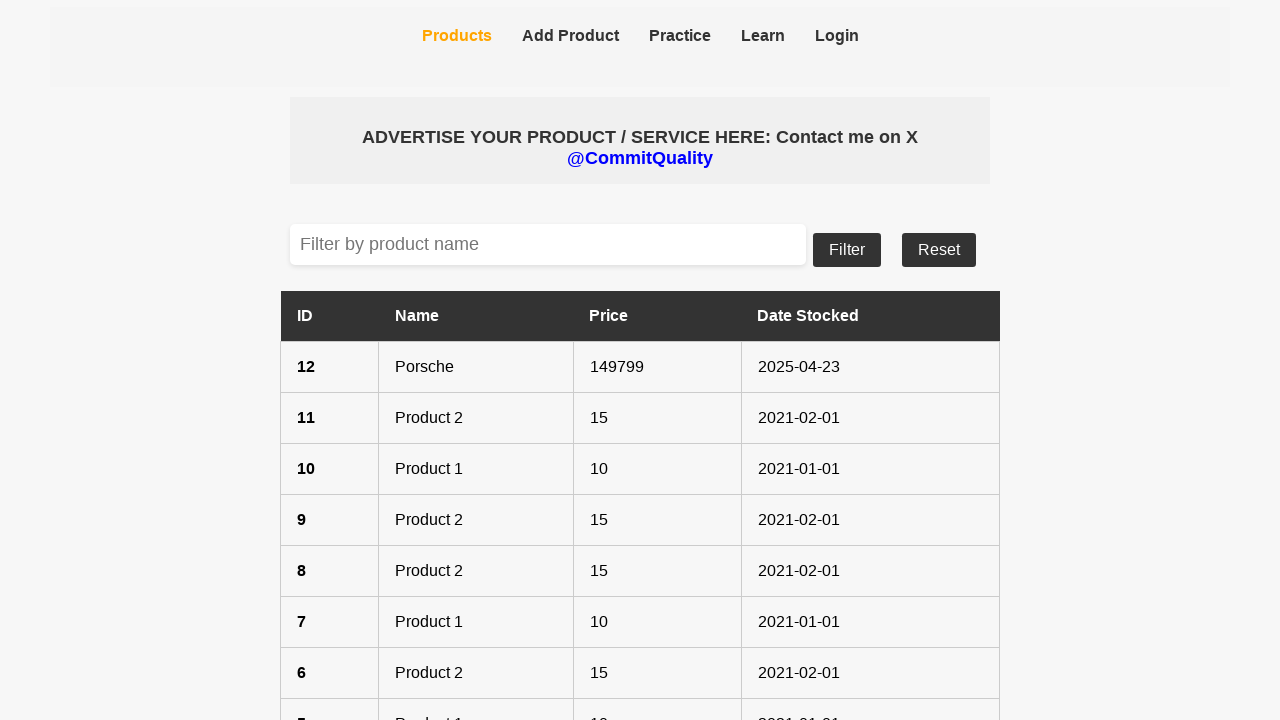